Navigates to ToolsQA website, maximizes window, and iterates through all iframes on the page, switching into each frame and back to default content

Starting URL: https://www.toolsqa.com/

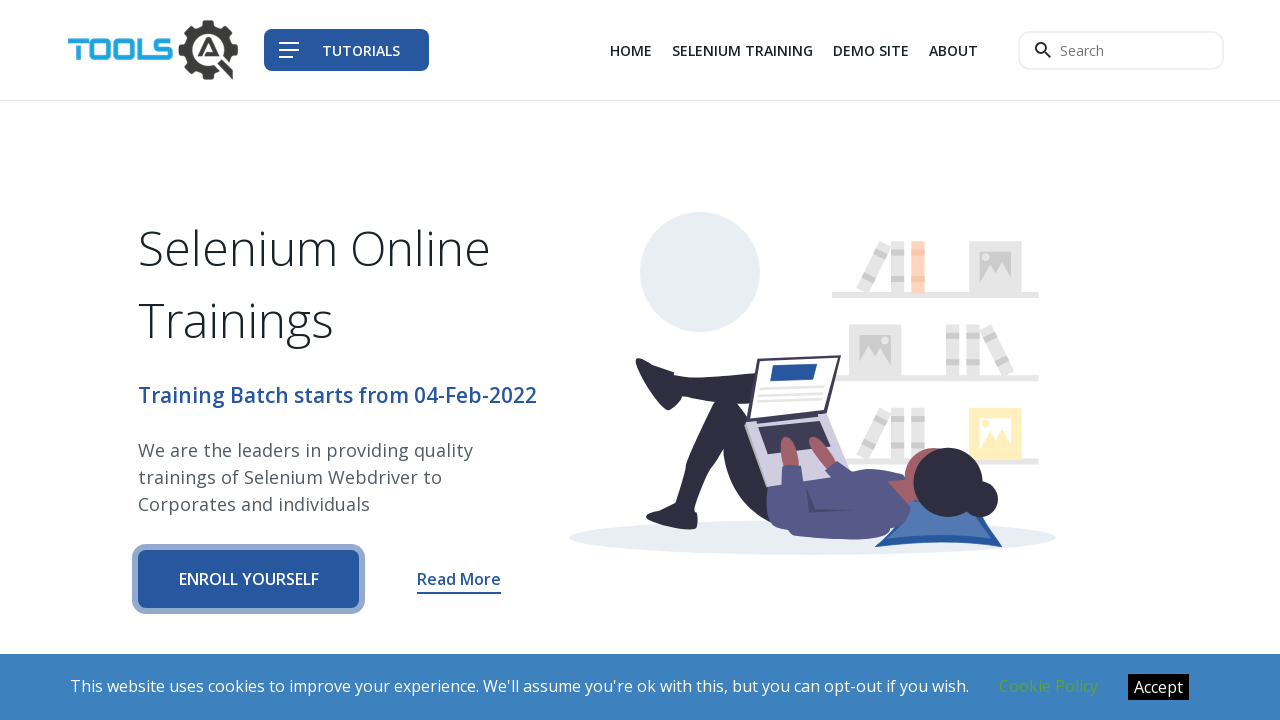

Navigated to ToolsQA website
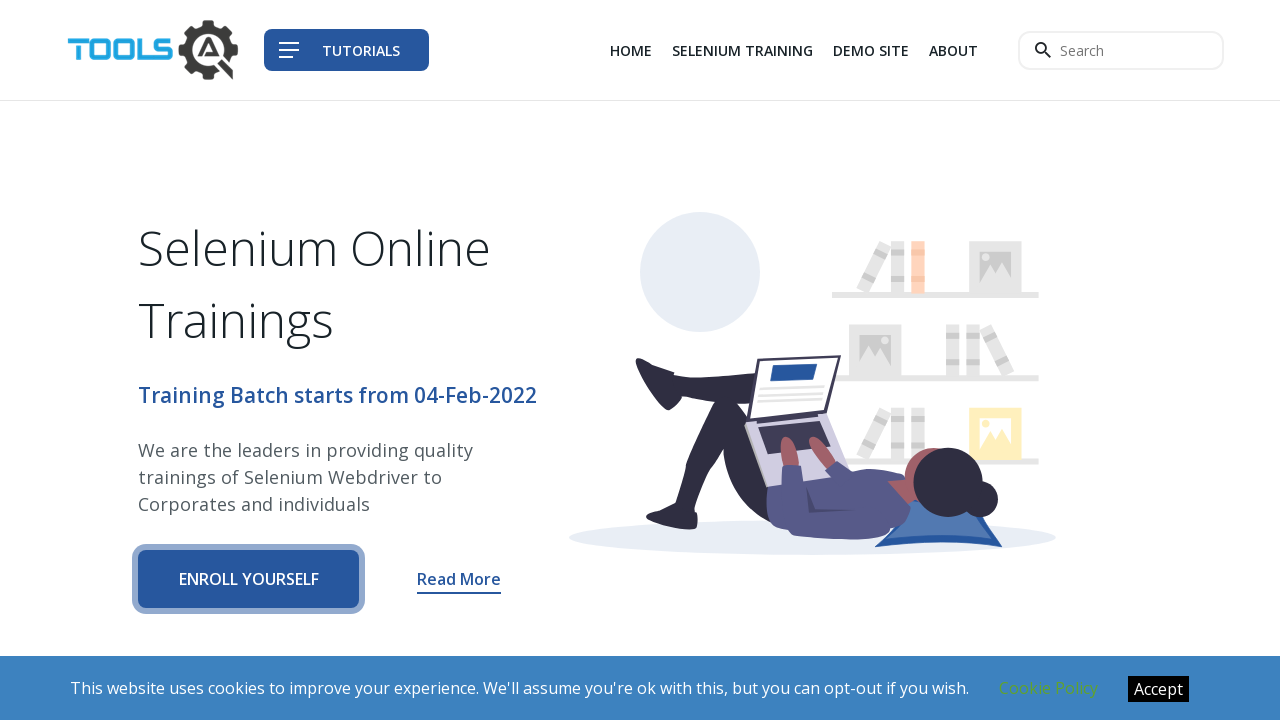

Maximized window viewport
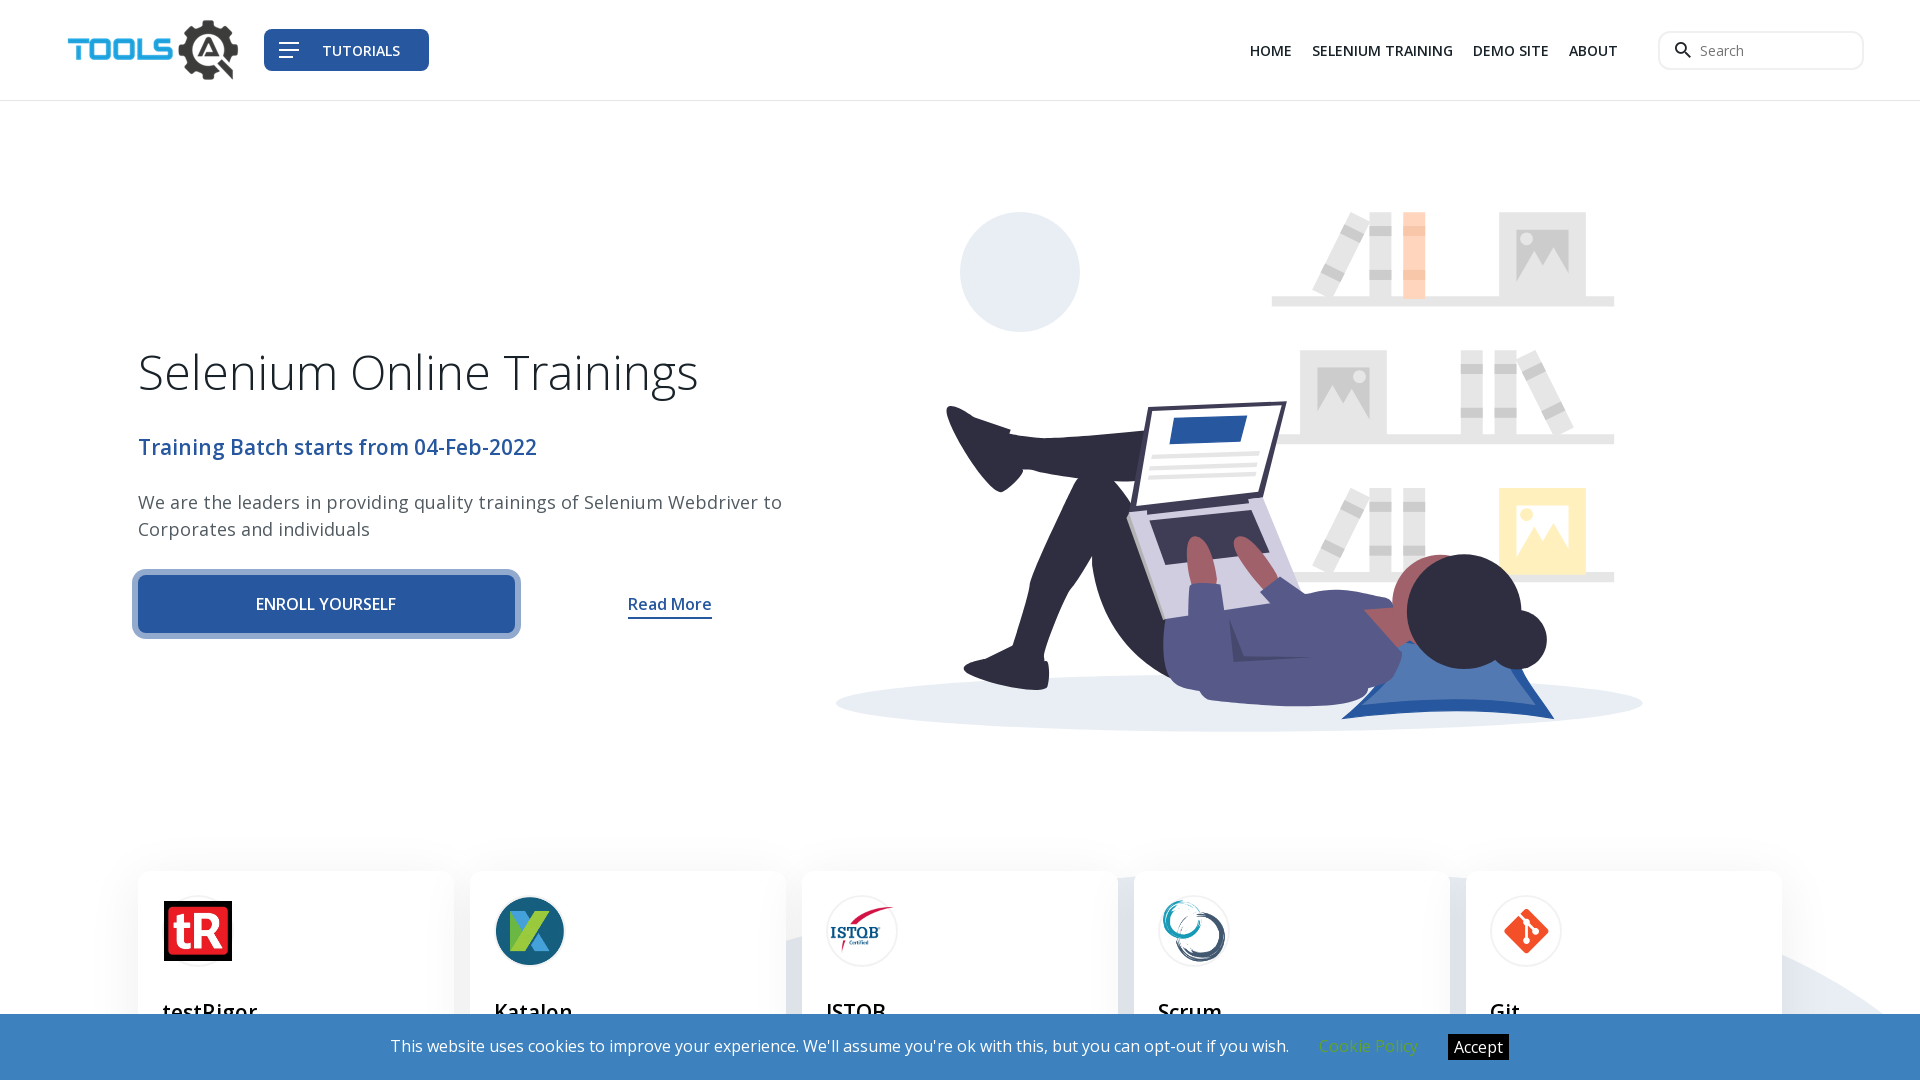

Page loaded with domcontentloaded state
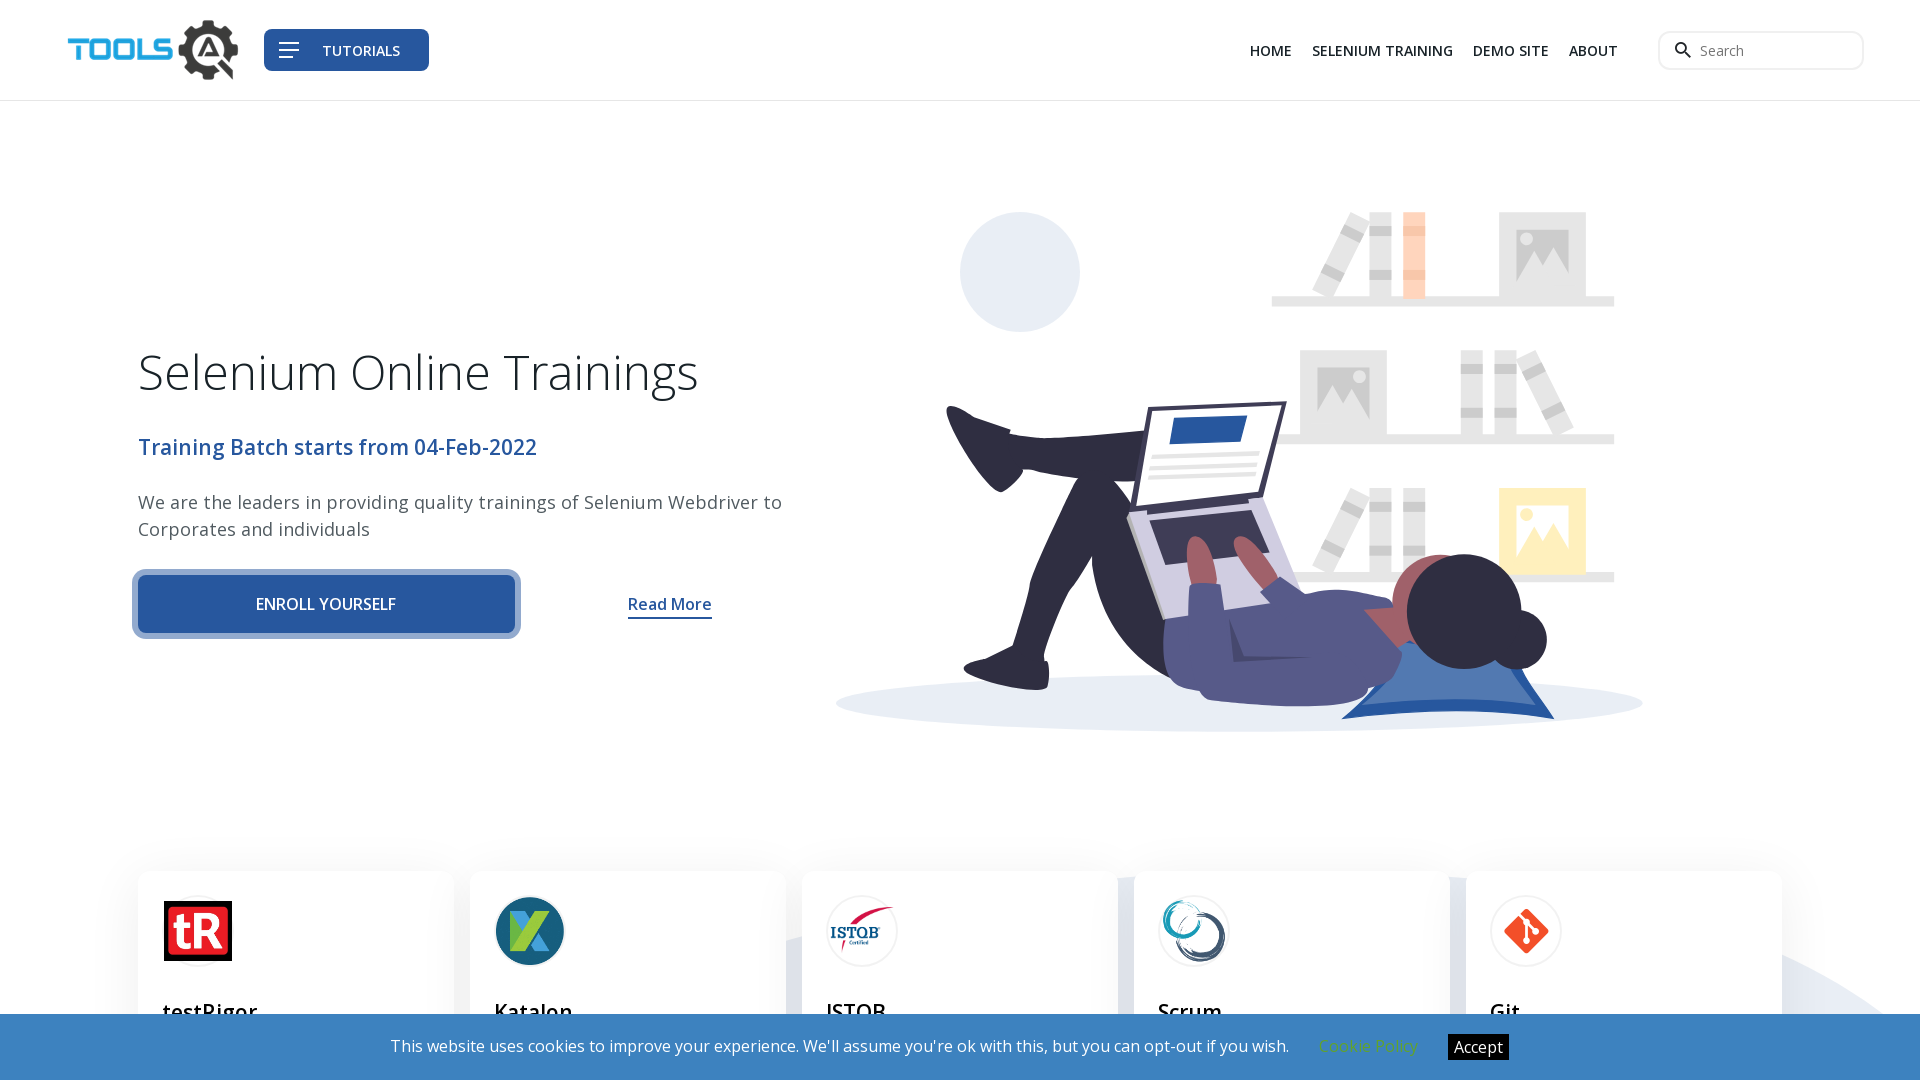

Found 3 iframes on the page
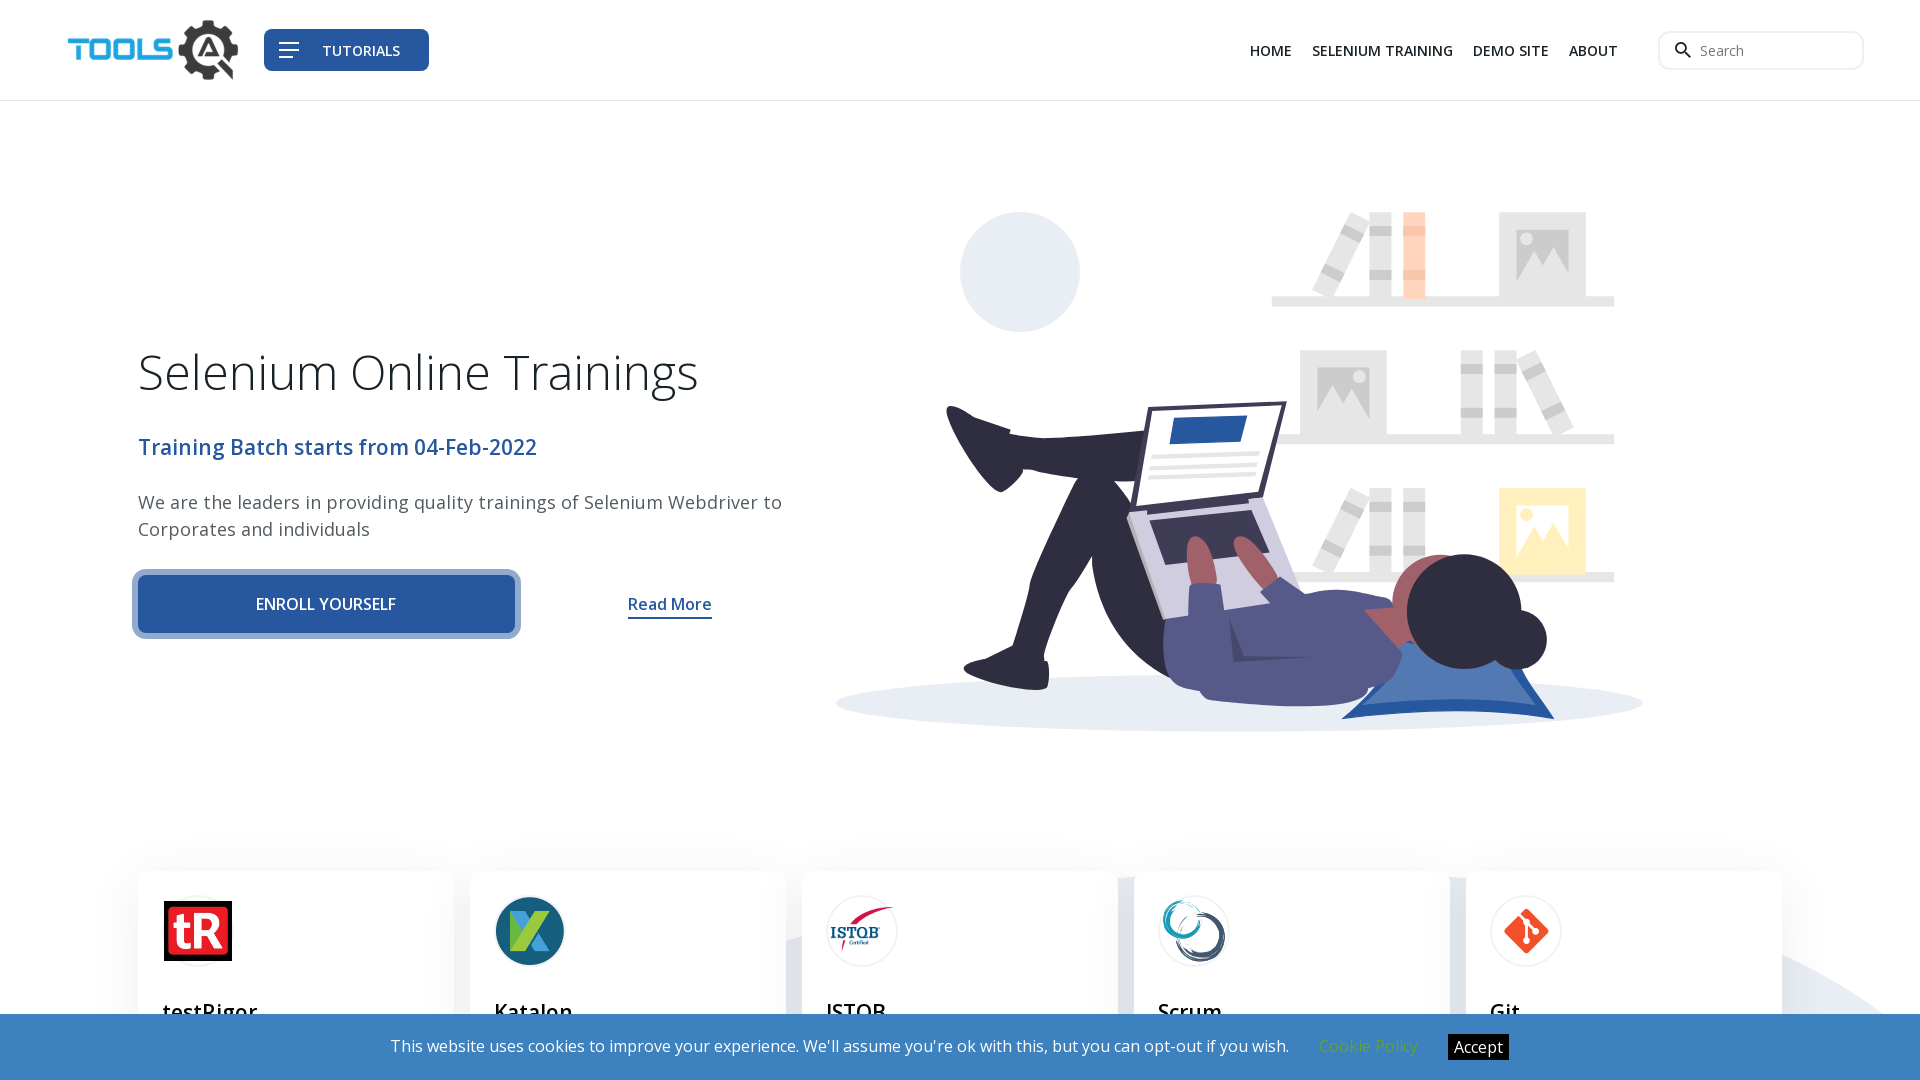

Retrieved frame 0 attributes - id: aswift_0
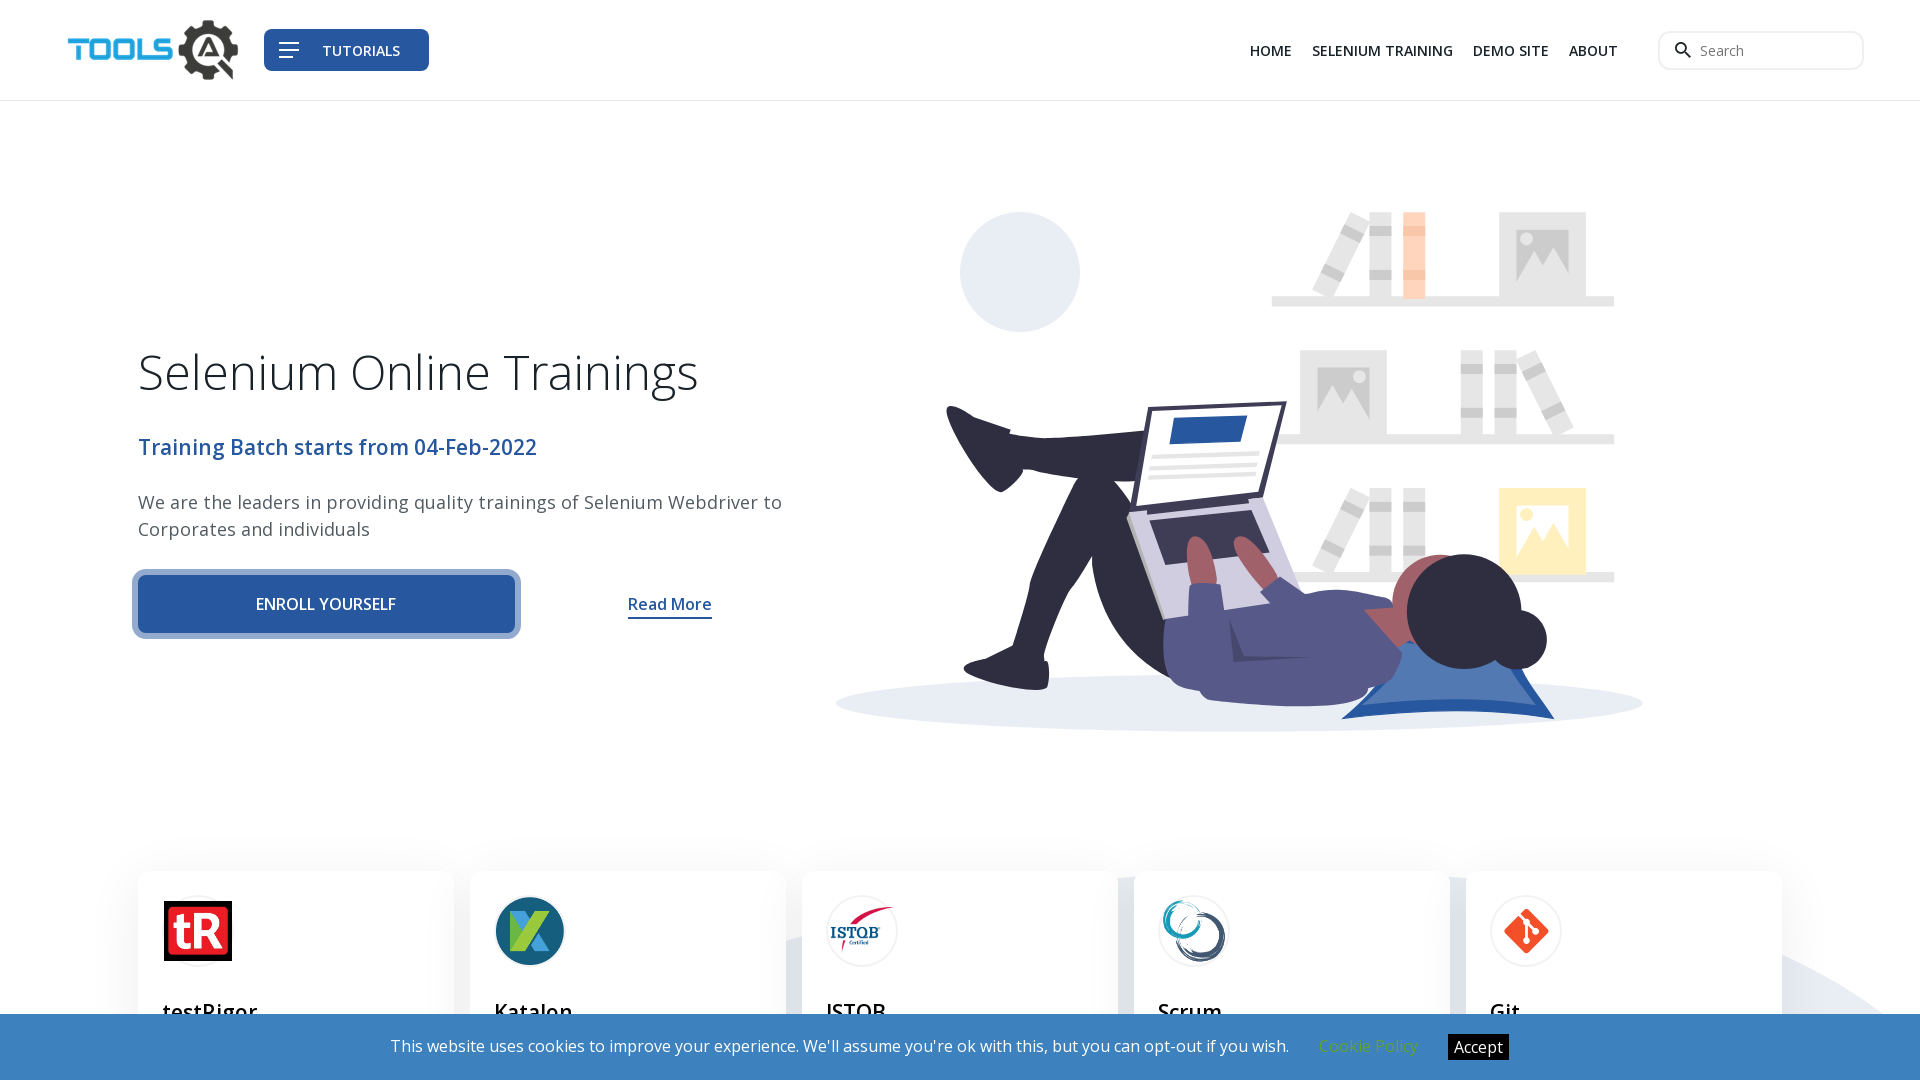

Switched to iframe 0 content
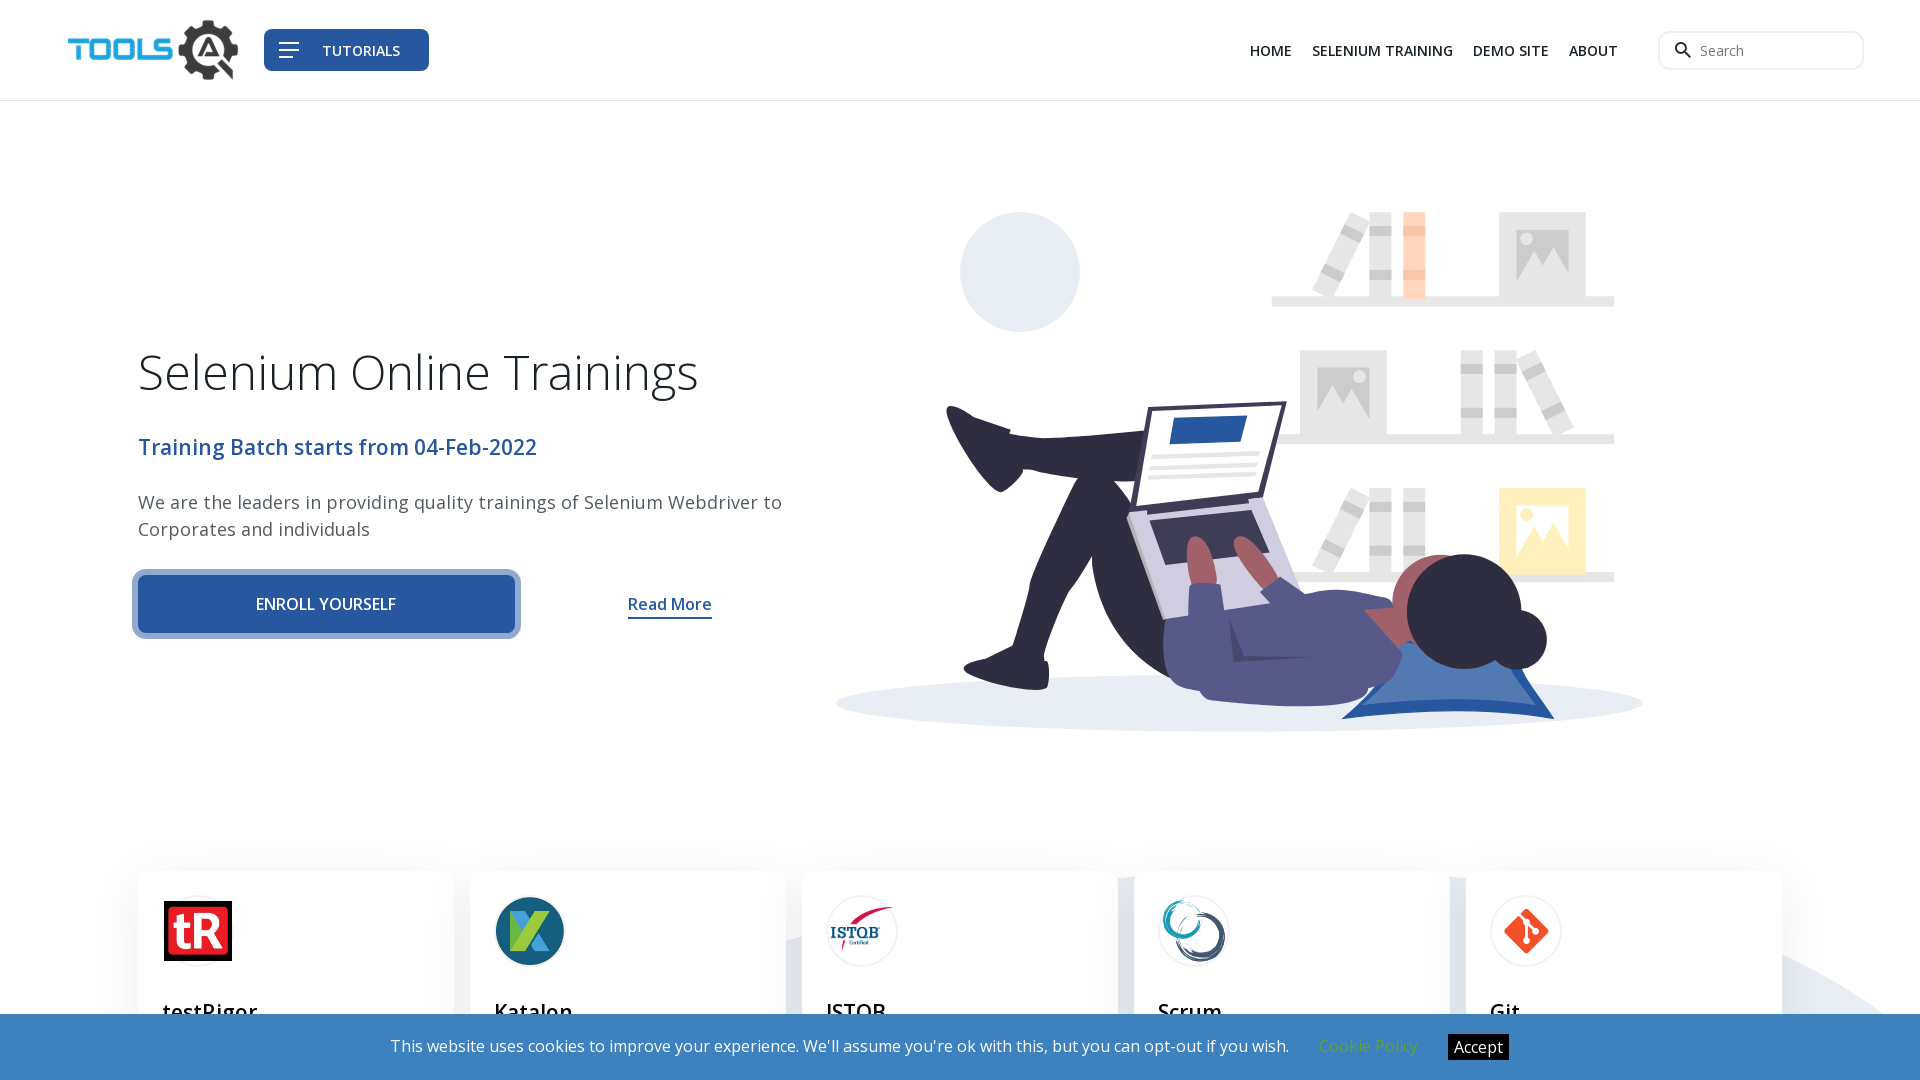

Switched back to default content from iframe 0
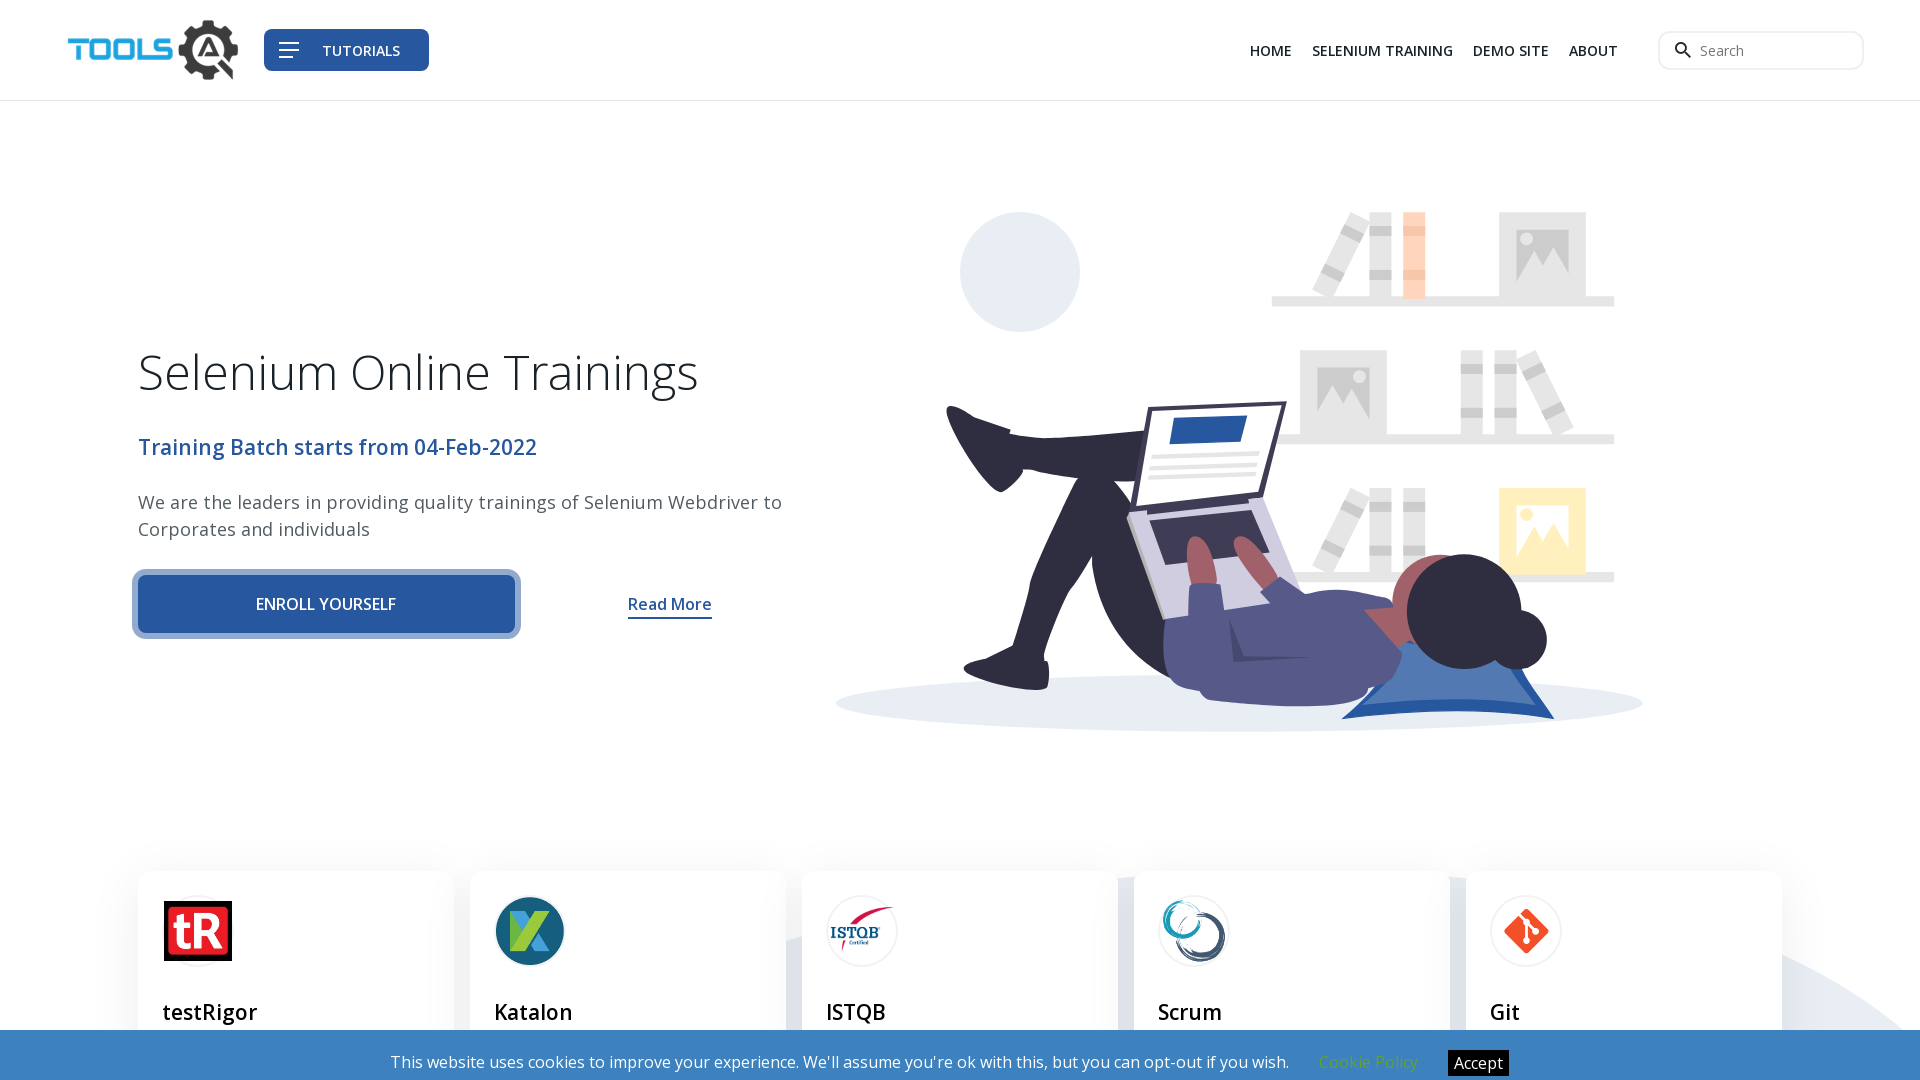

Retrieved frame 1 attributes - id: google_esf
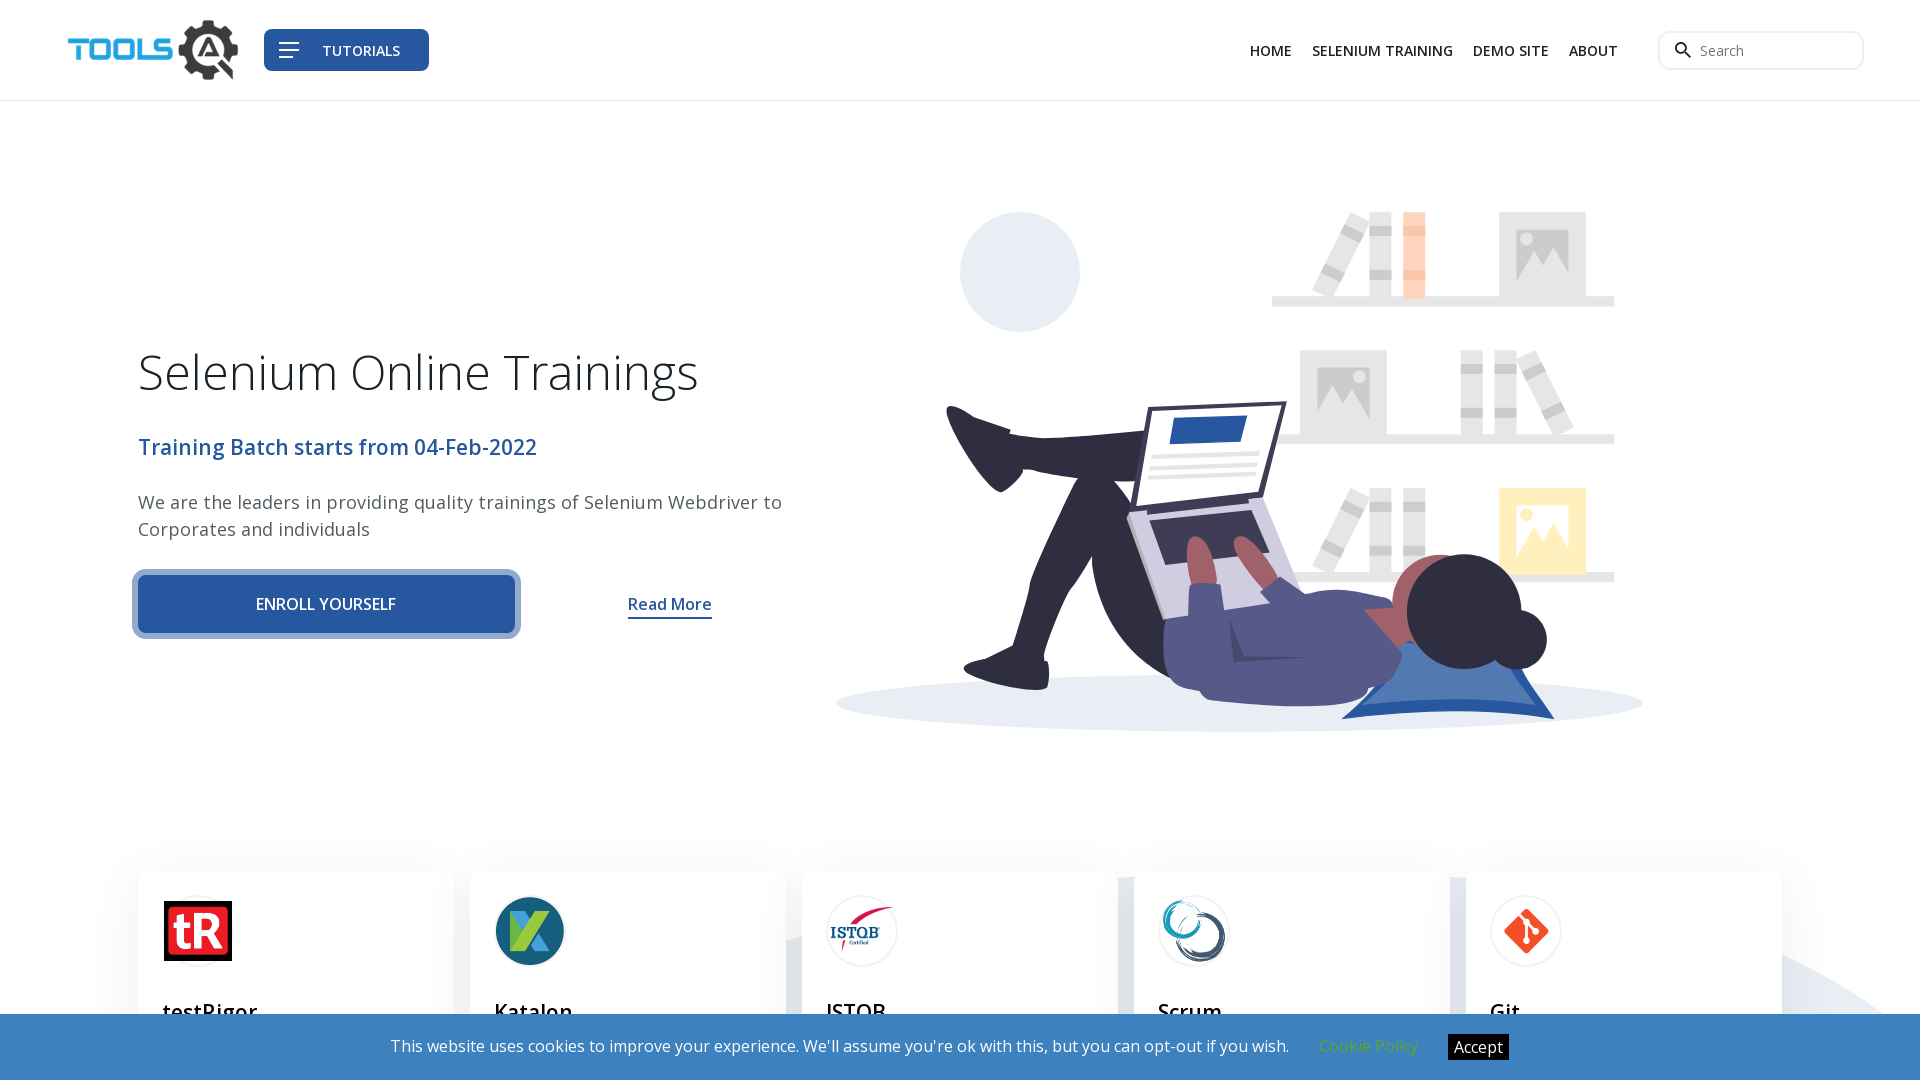

Switched to iframe 1 content
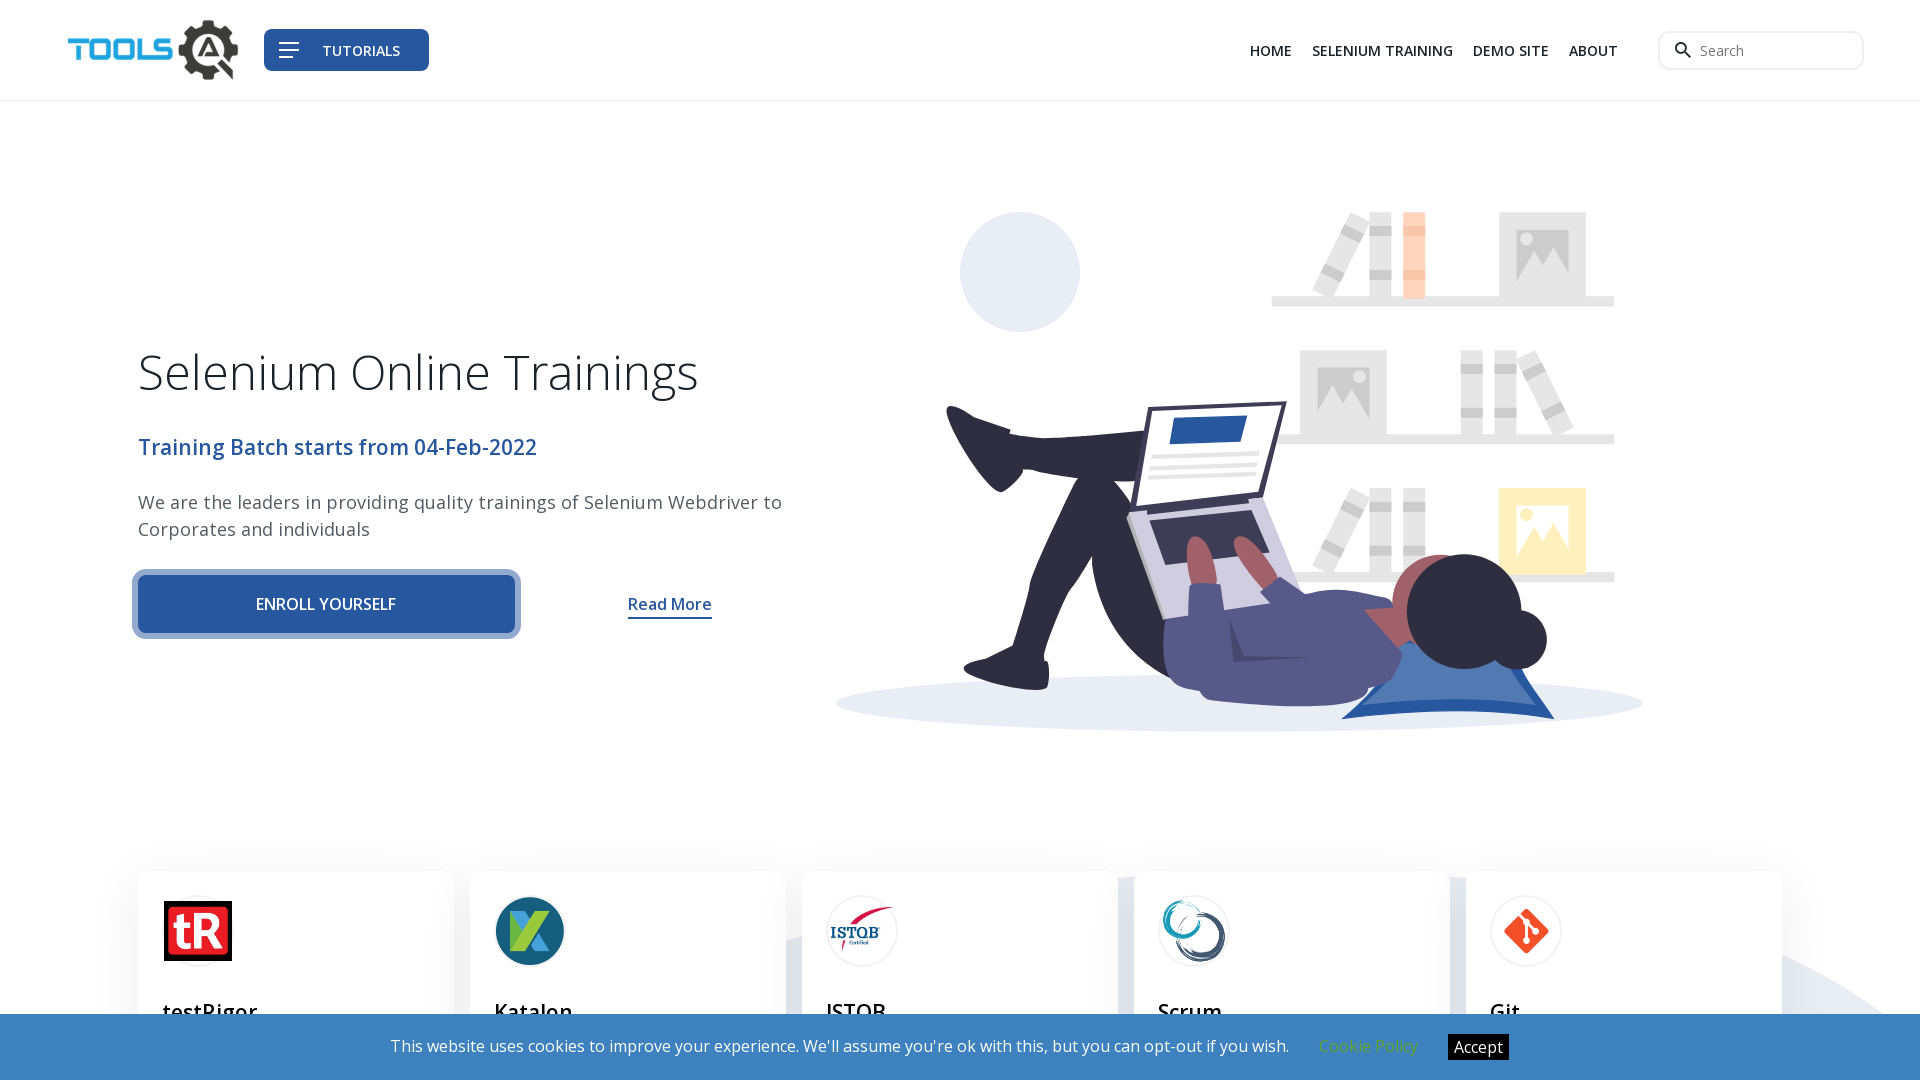

Switched back to default content from iframe 1
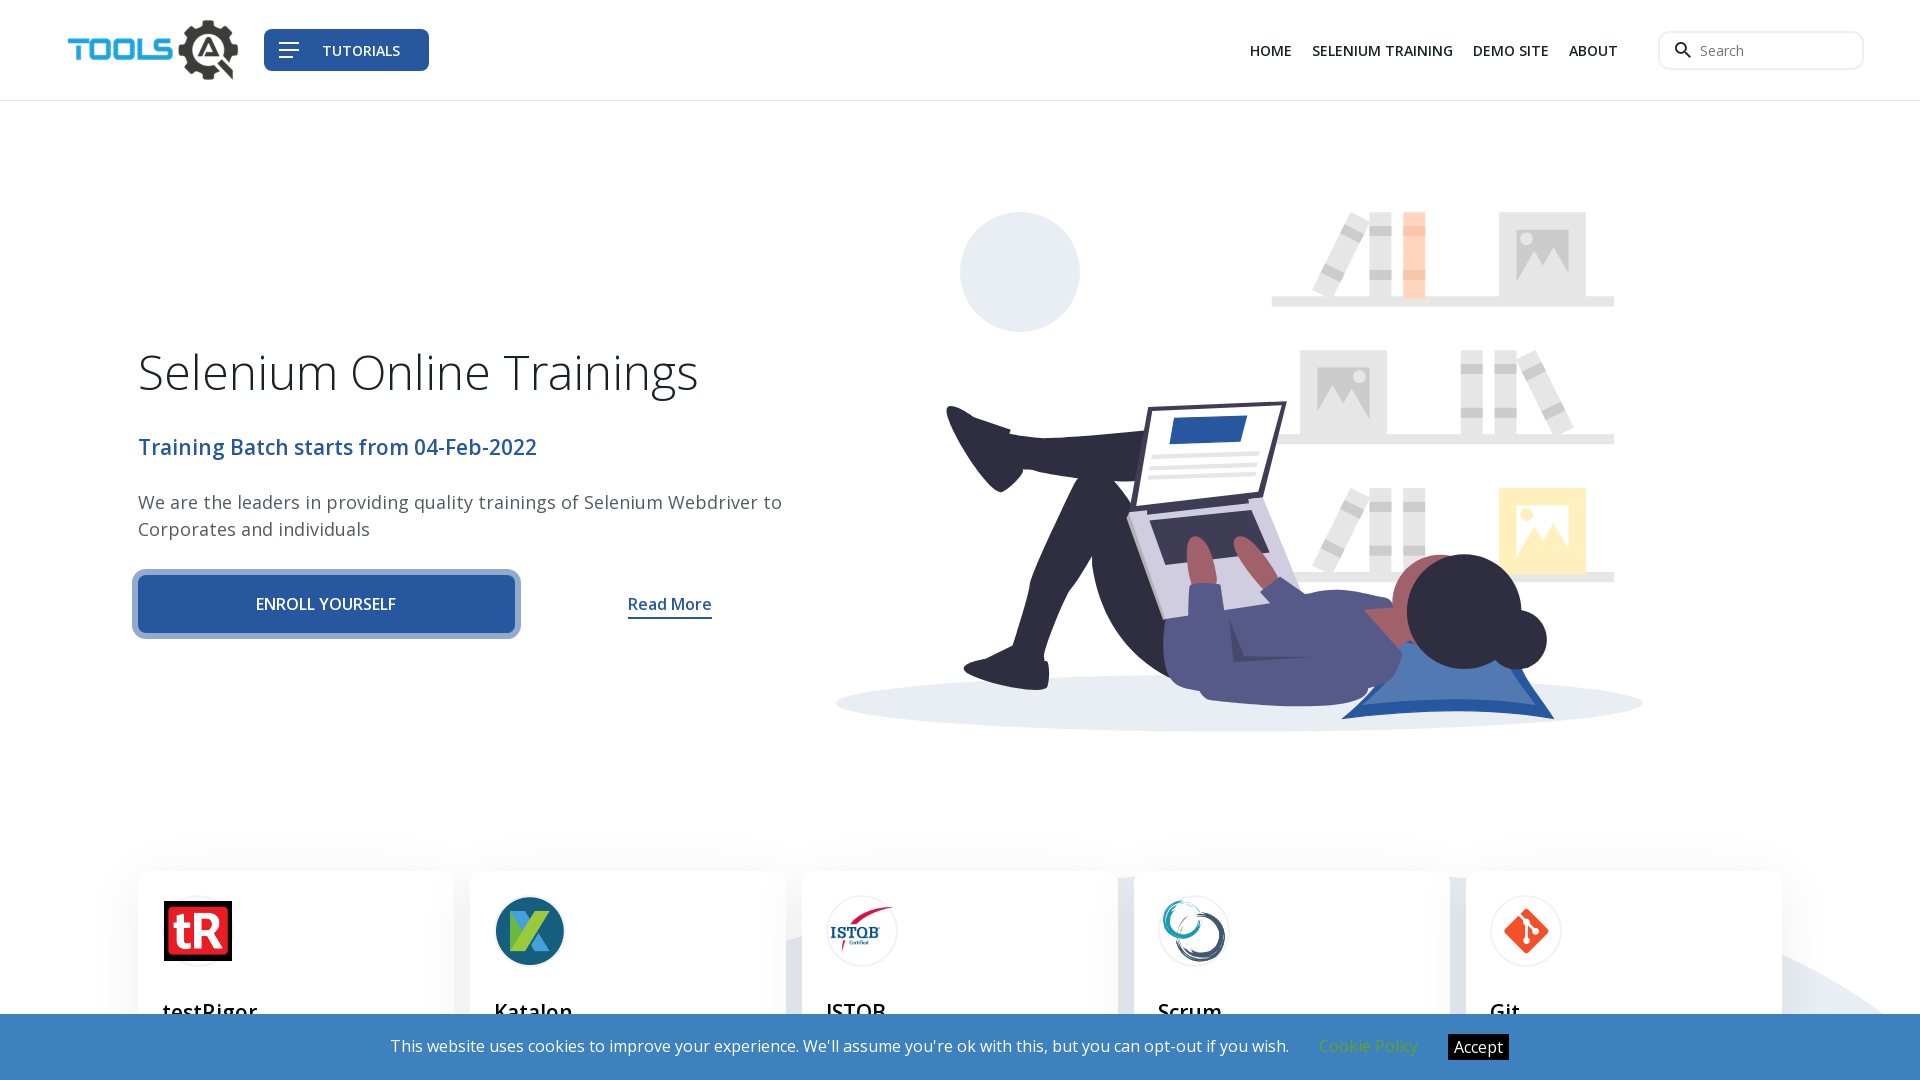

Retrieved frame 2 attributes - id: google_esf
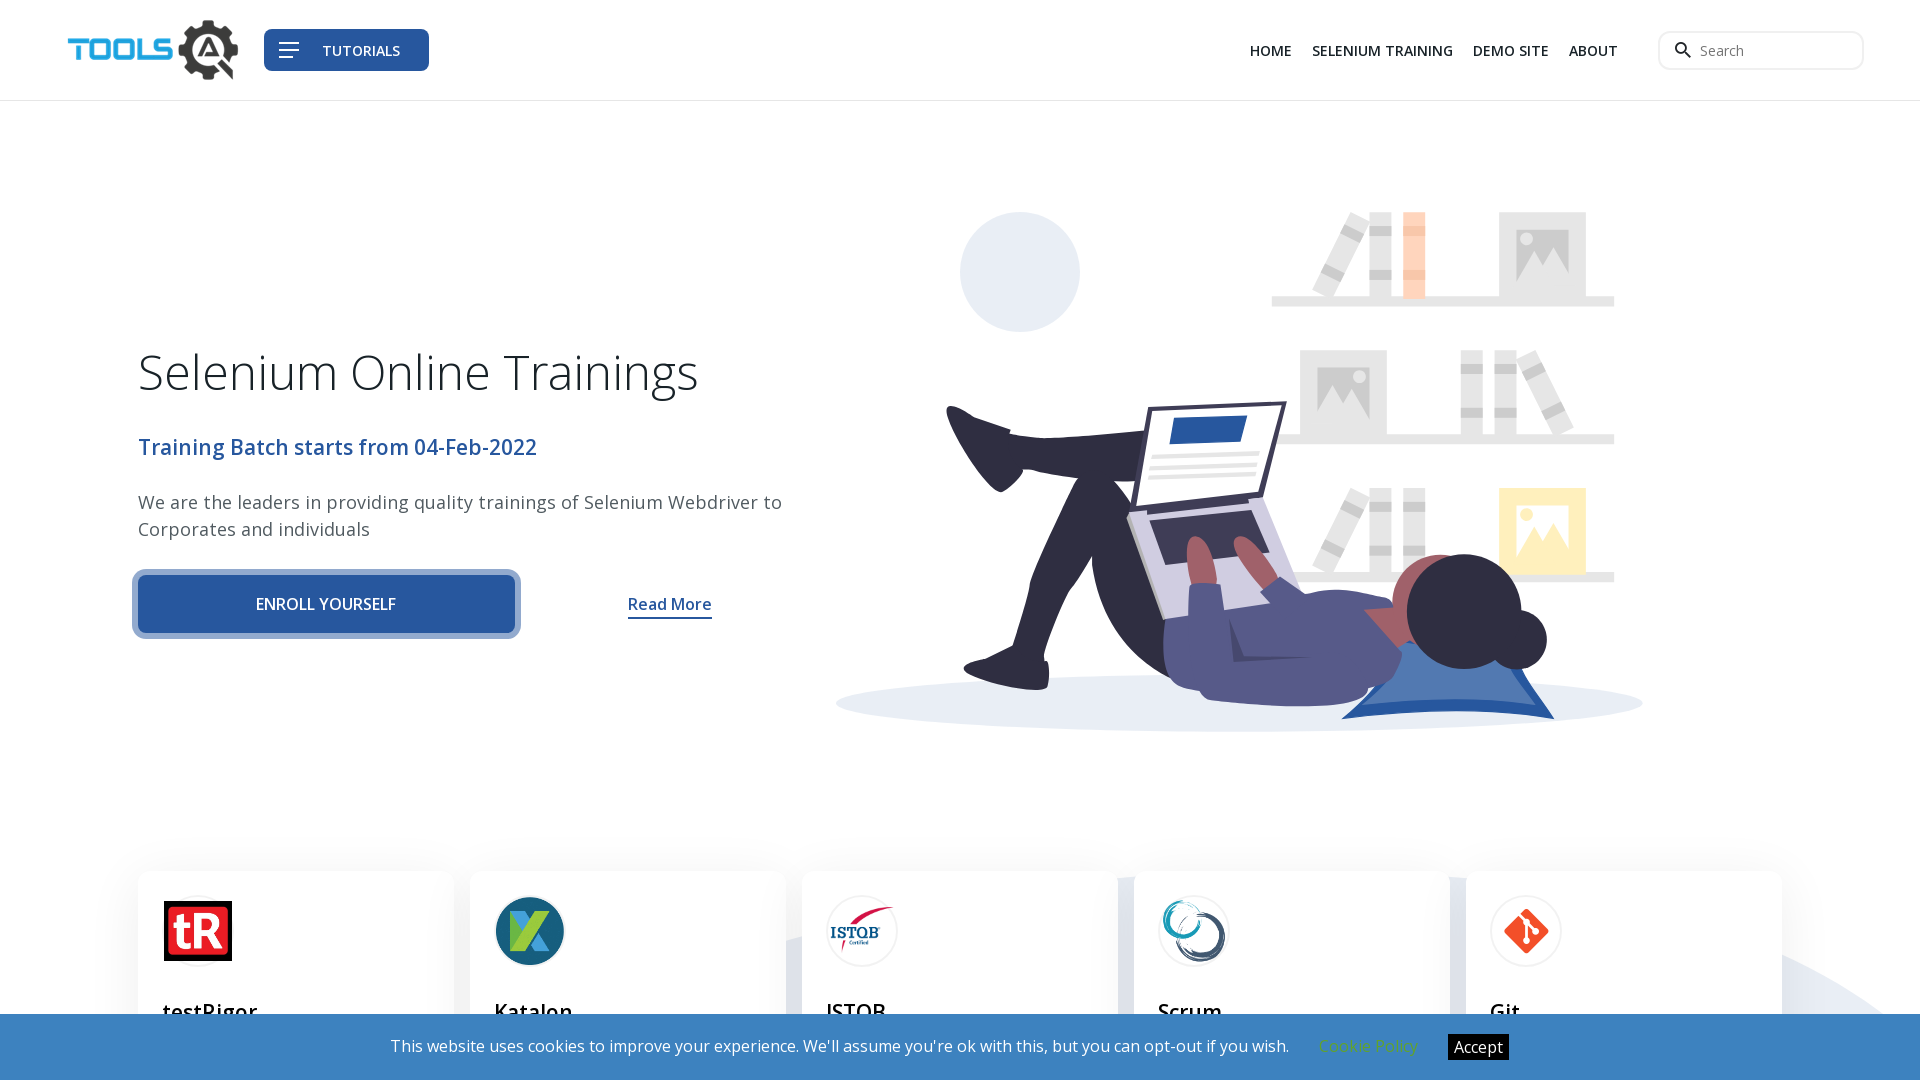

Switched to iframe 2 content
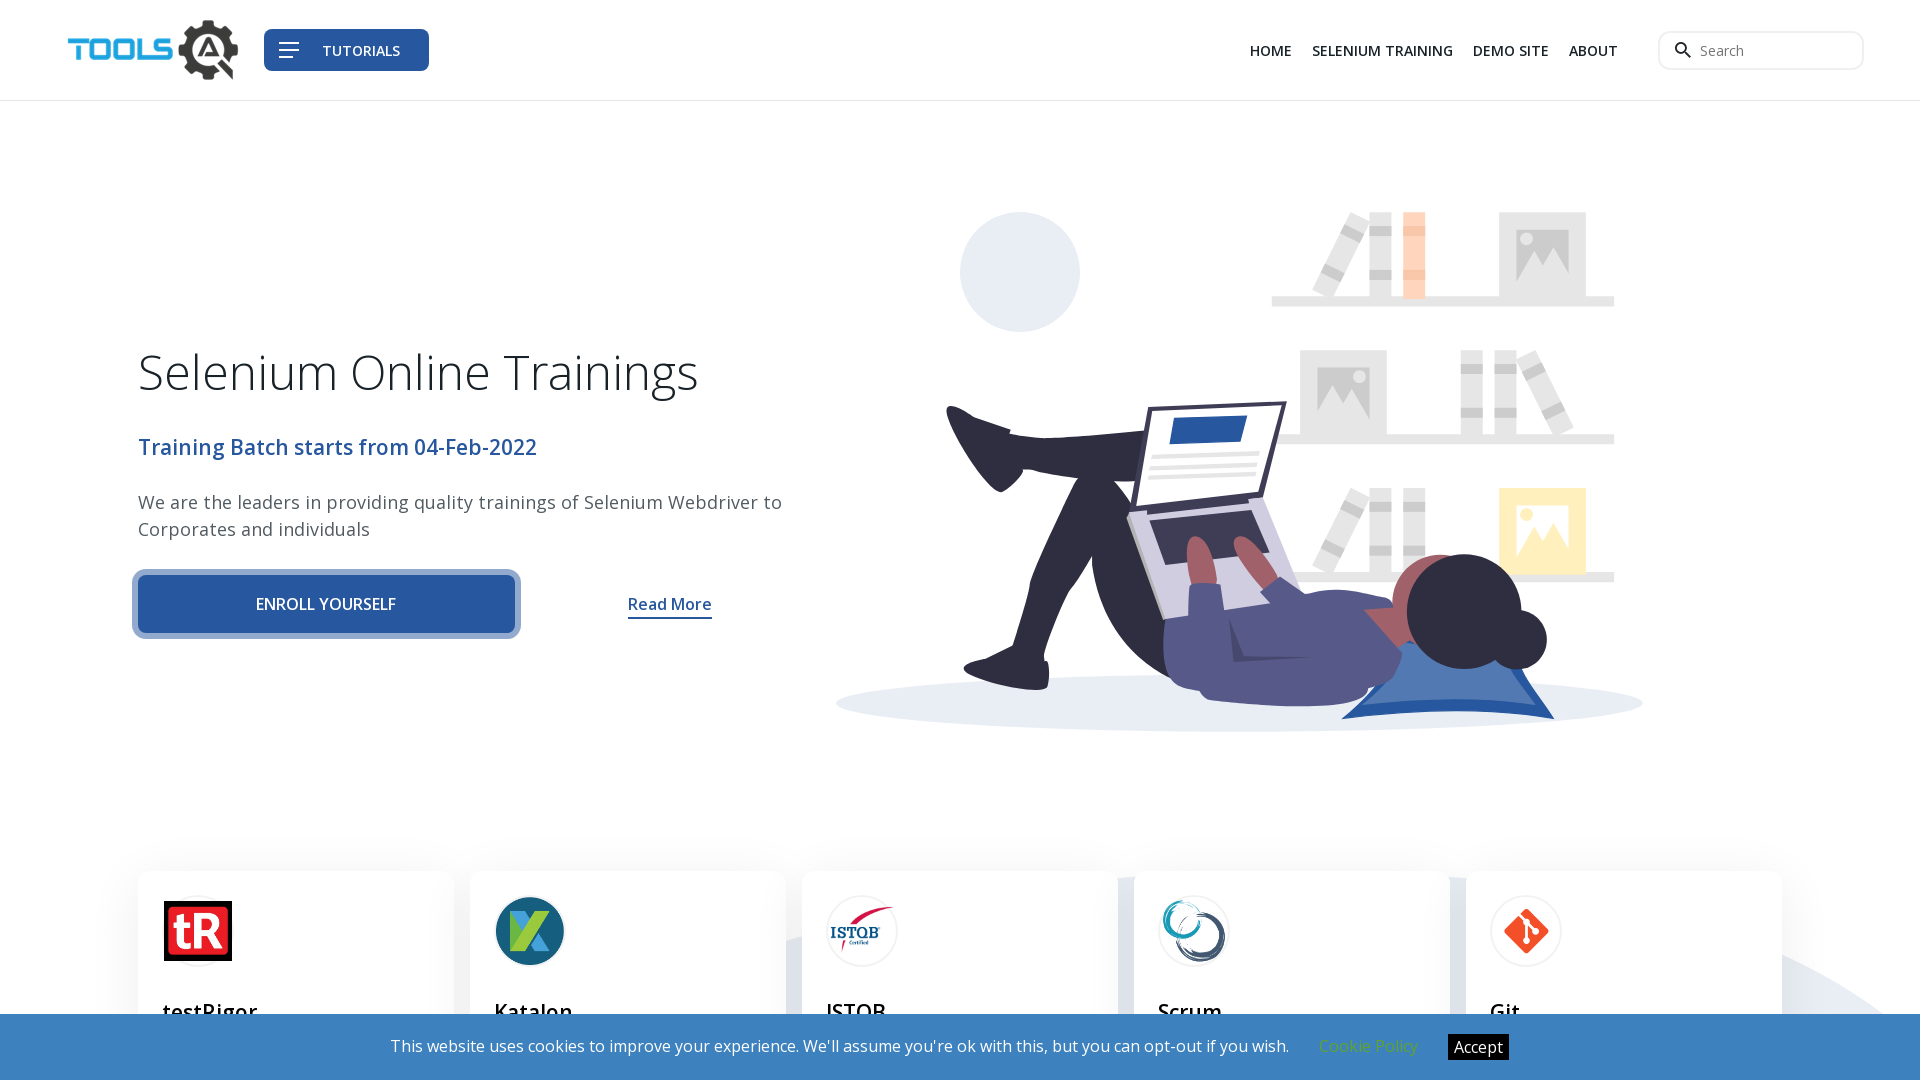

Switched back to default content from iframe 2
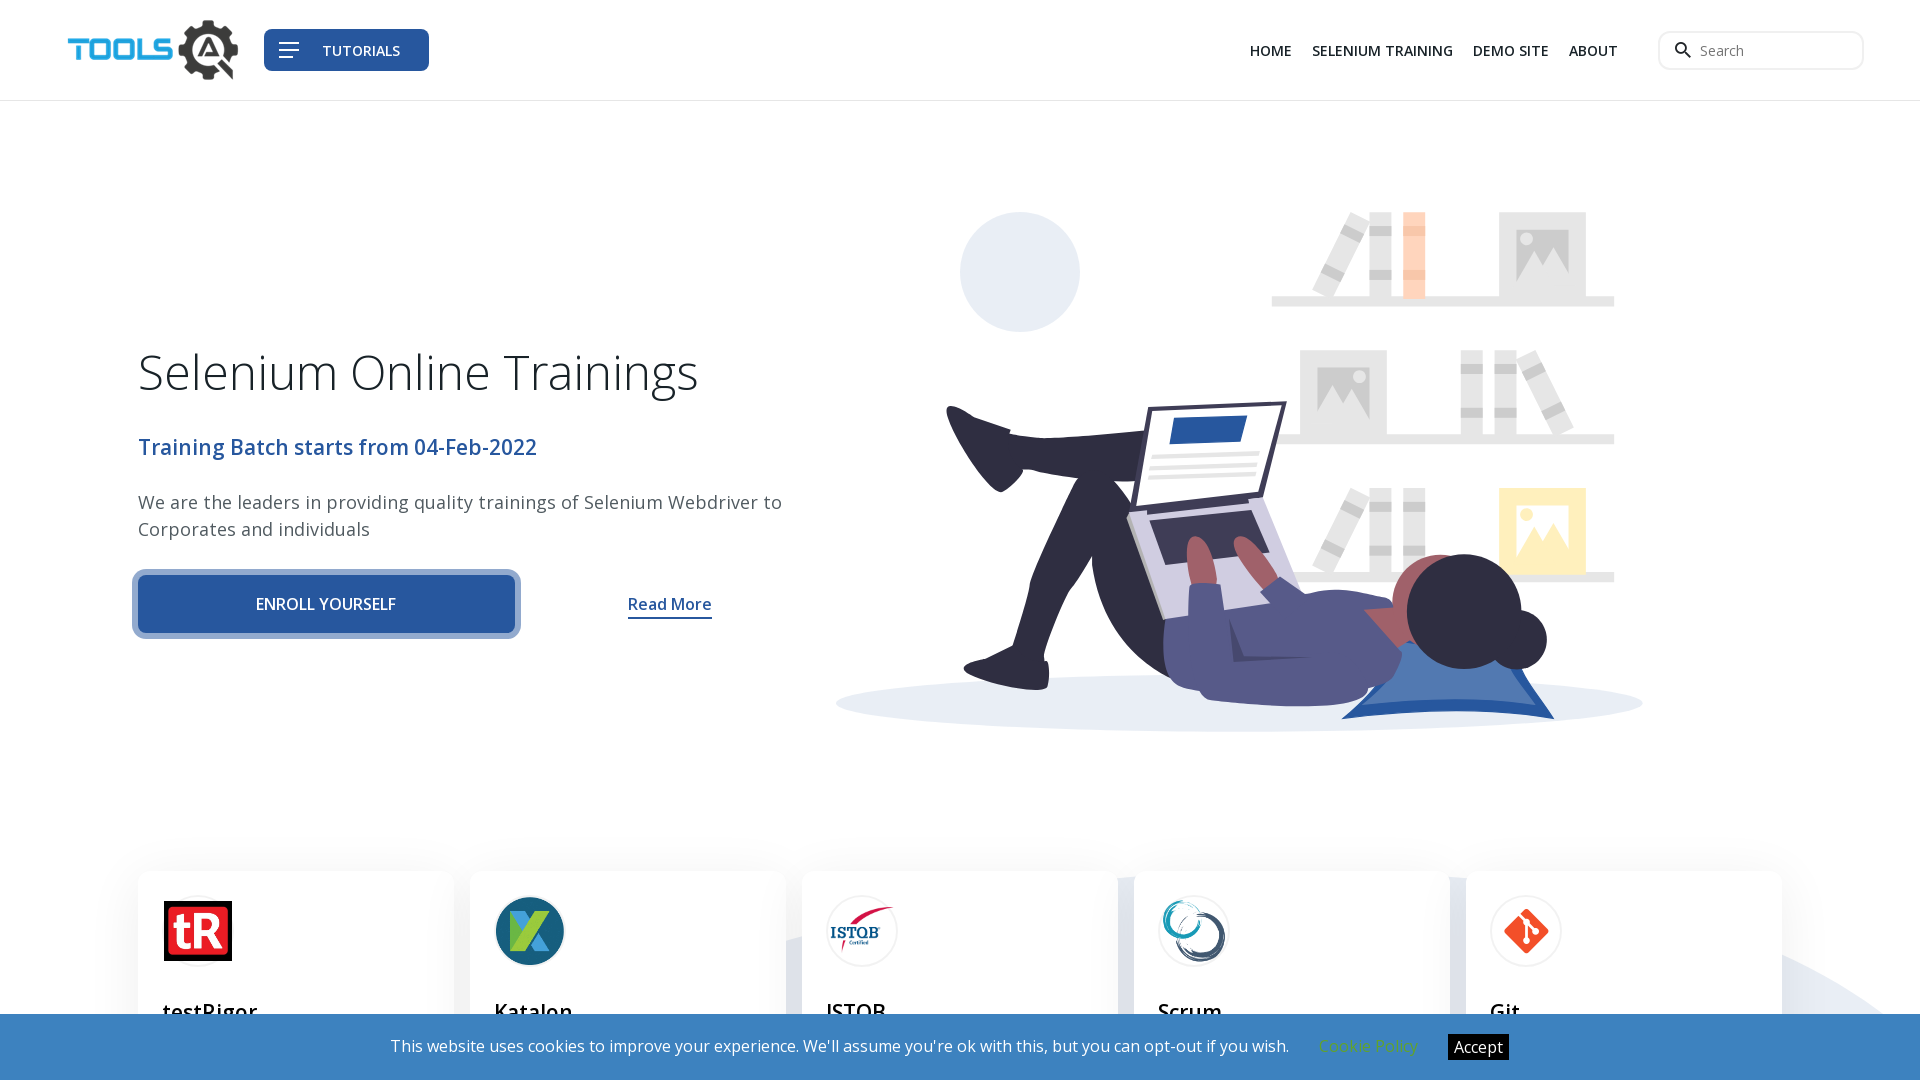

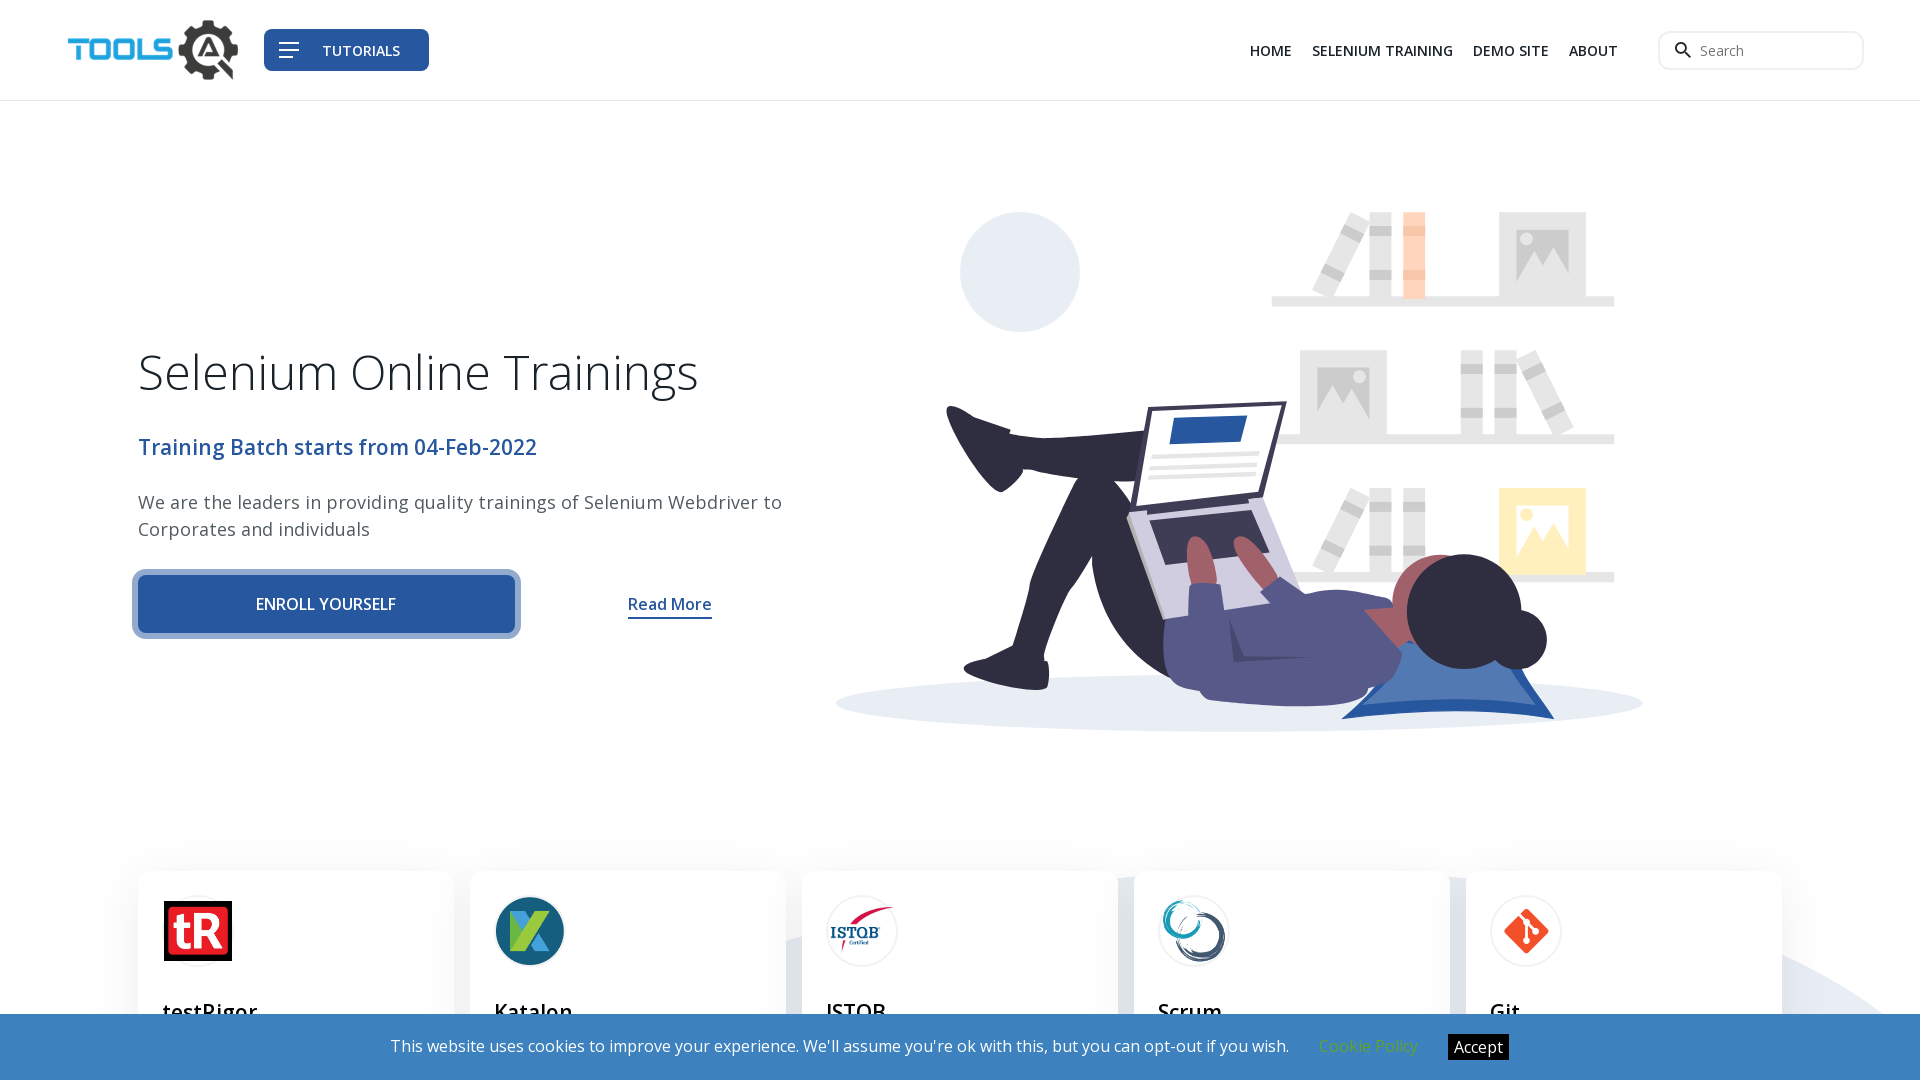